Navigates to QSpiders website and verifies that the page title contains "QSpiders" and the URL matches the expected URL (case-insensitive)

Starting URL: https://www.qspiders.com

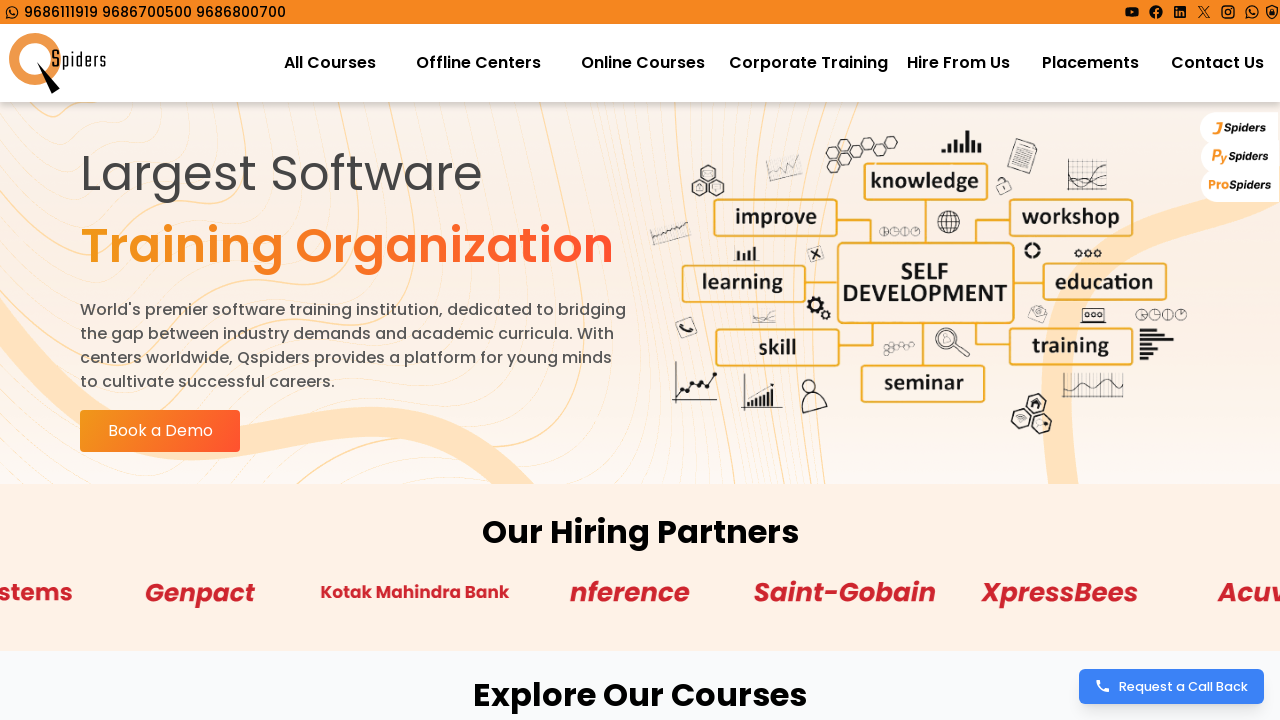

Navigated to QSpiders website at https://www.qspiders.com
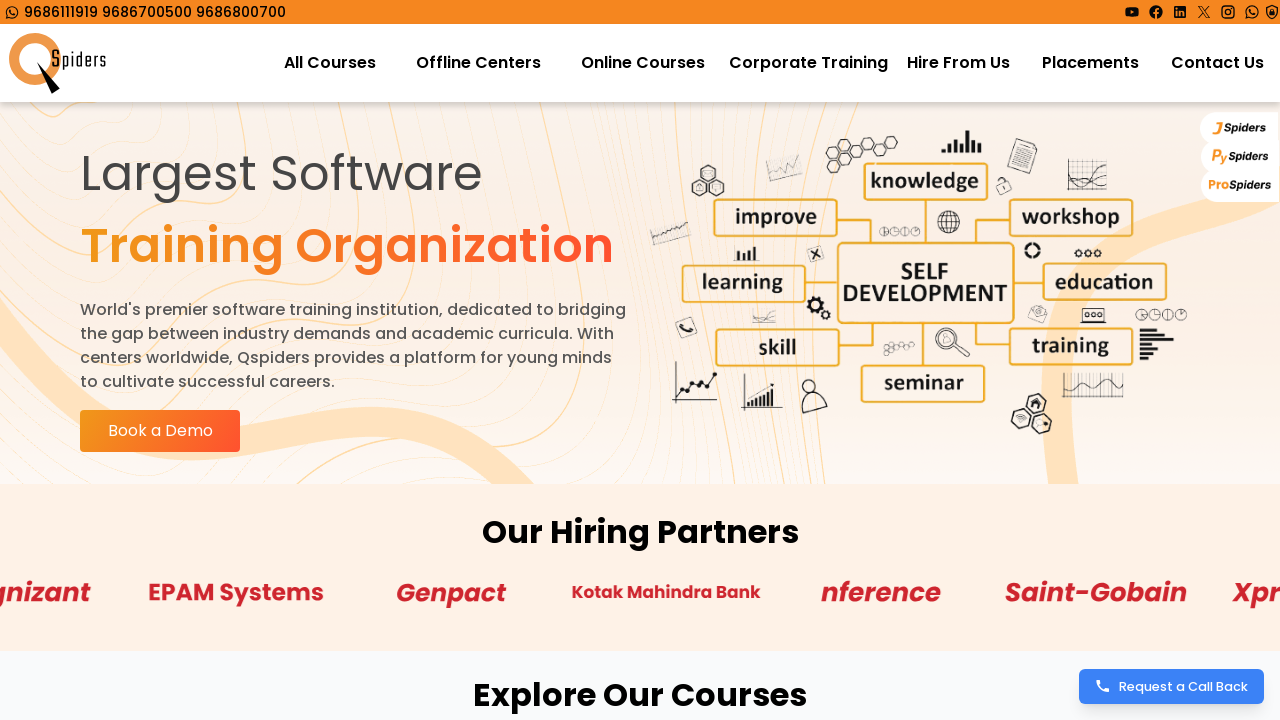

Retrieved page title
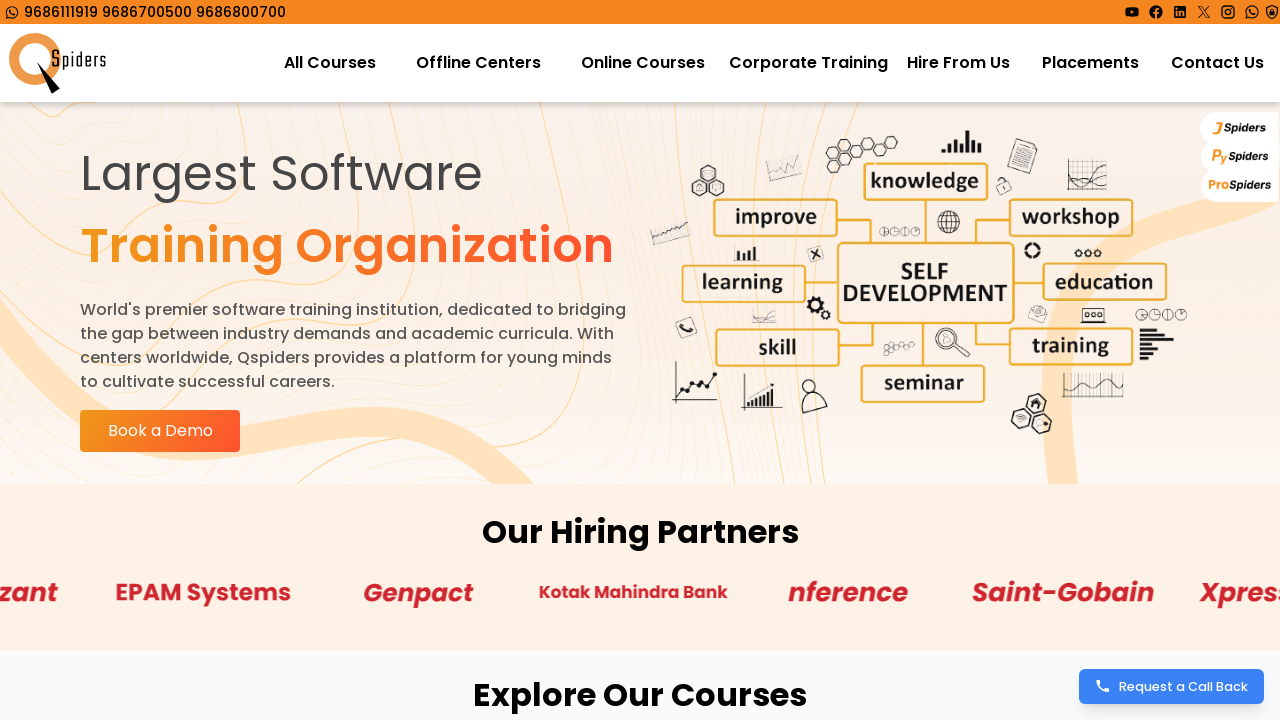

Retrieved page URL
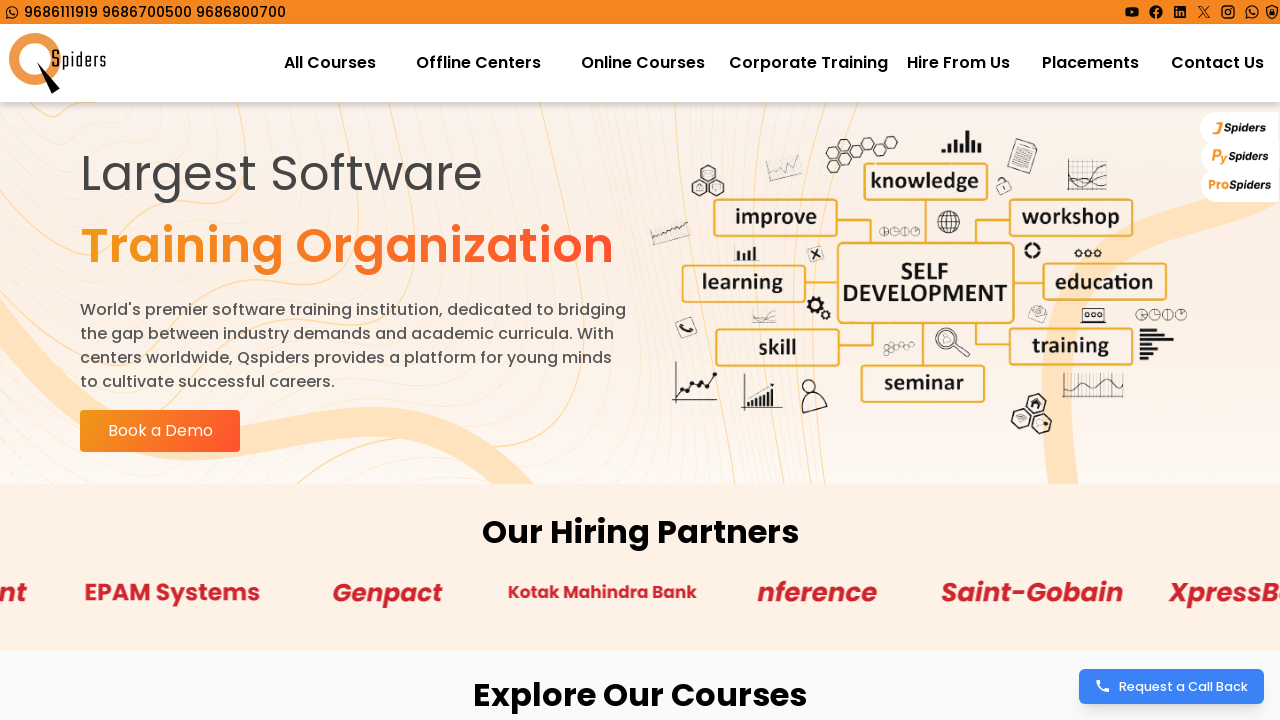

Verification failed: Page title or URL does not match expected values
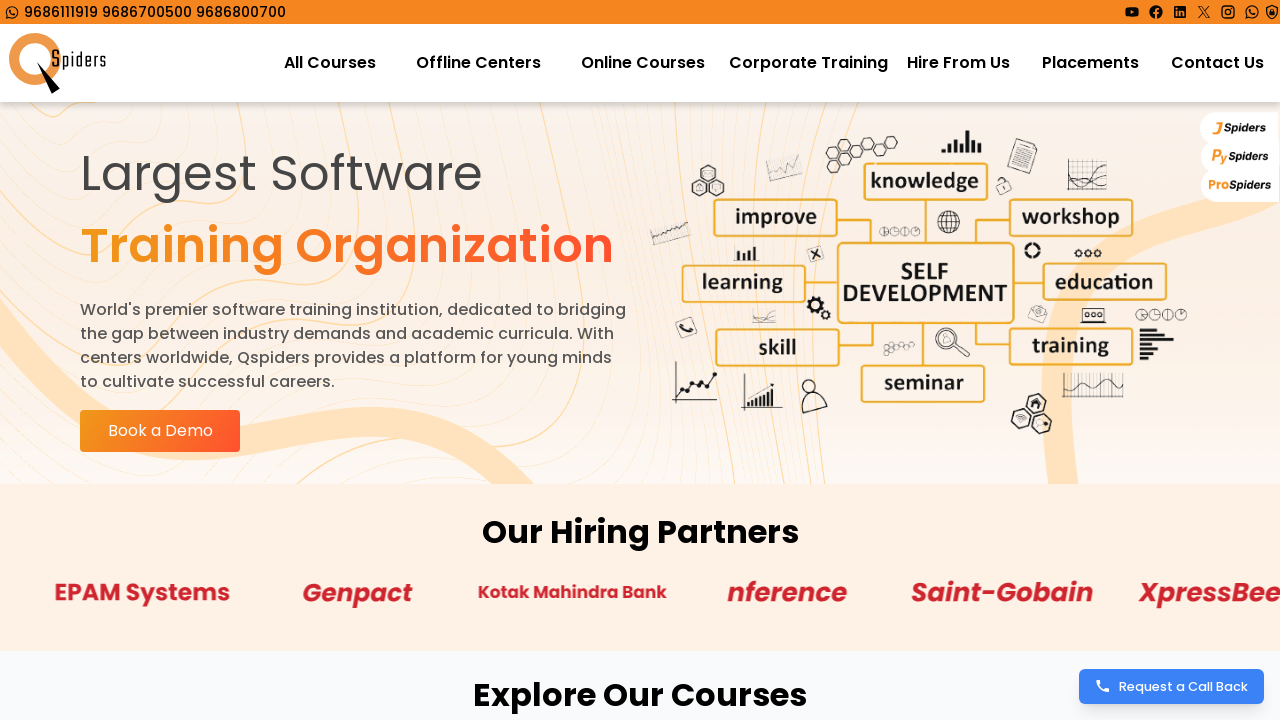

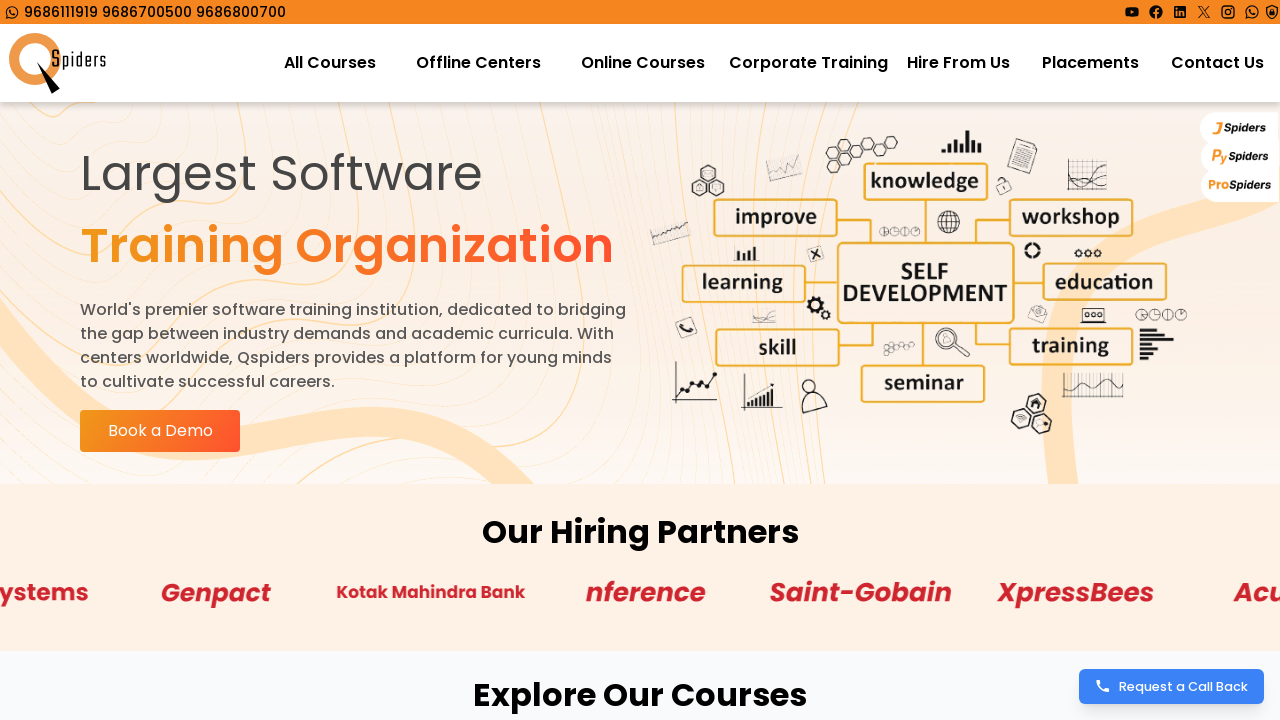